Tests different types of JavaScript alerts including simple alerts, confirmation dialogs with OK/Cancel, and prompt dialogs with text input

Starting URL: http://demo.automationtesting.in/Alerts.html

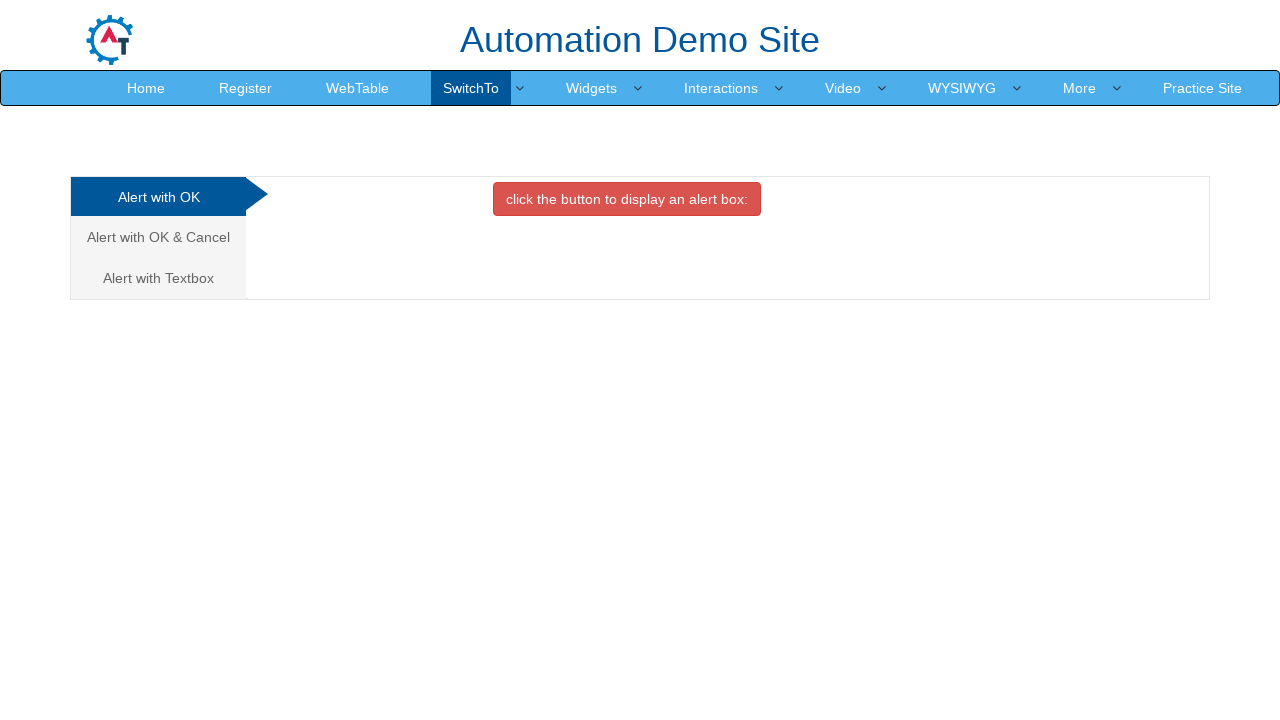

Clicked button to trigger simple alert at (627, 199) on xpath=//button[@class='btn btn-danger']
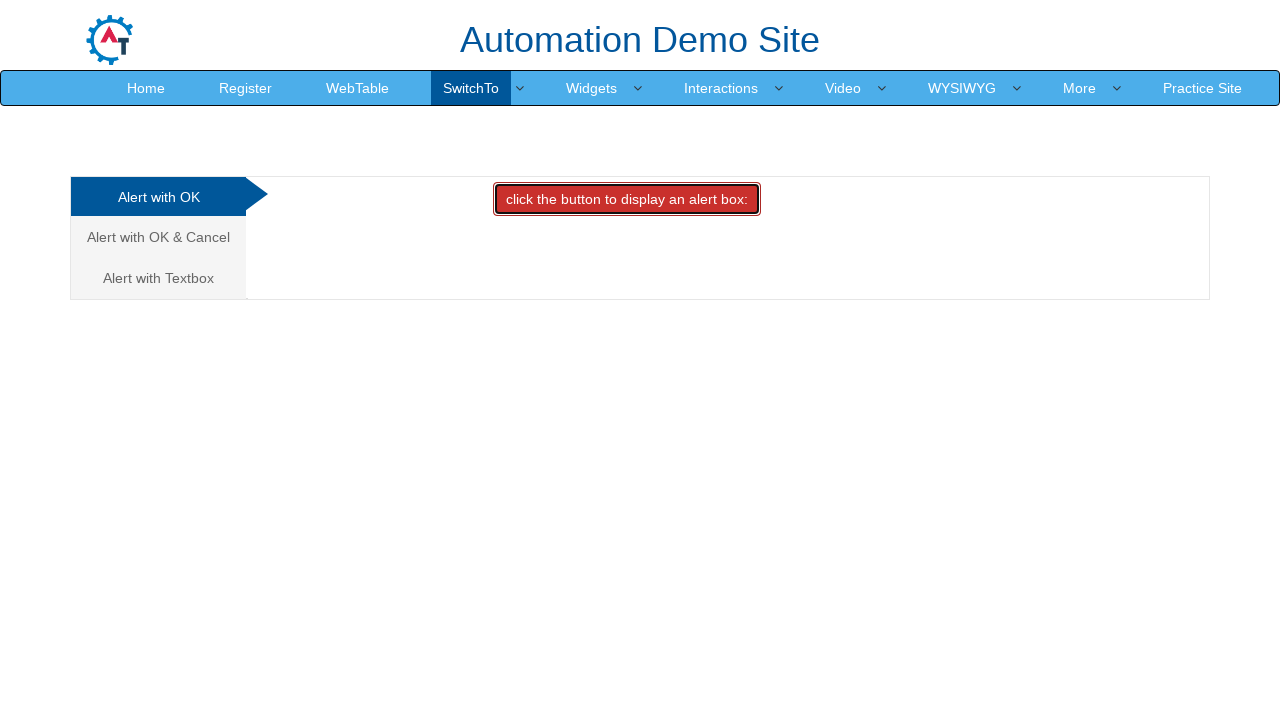

Accepted simple alert dialog
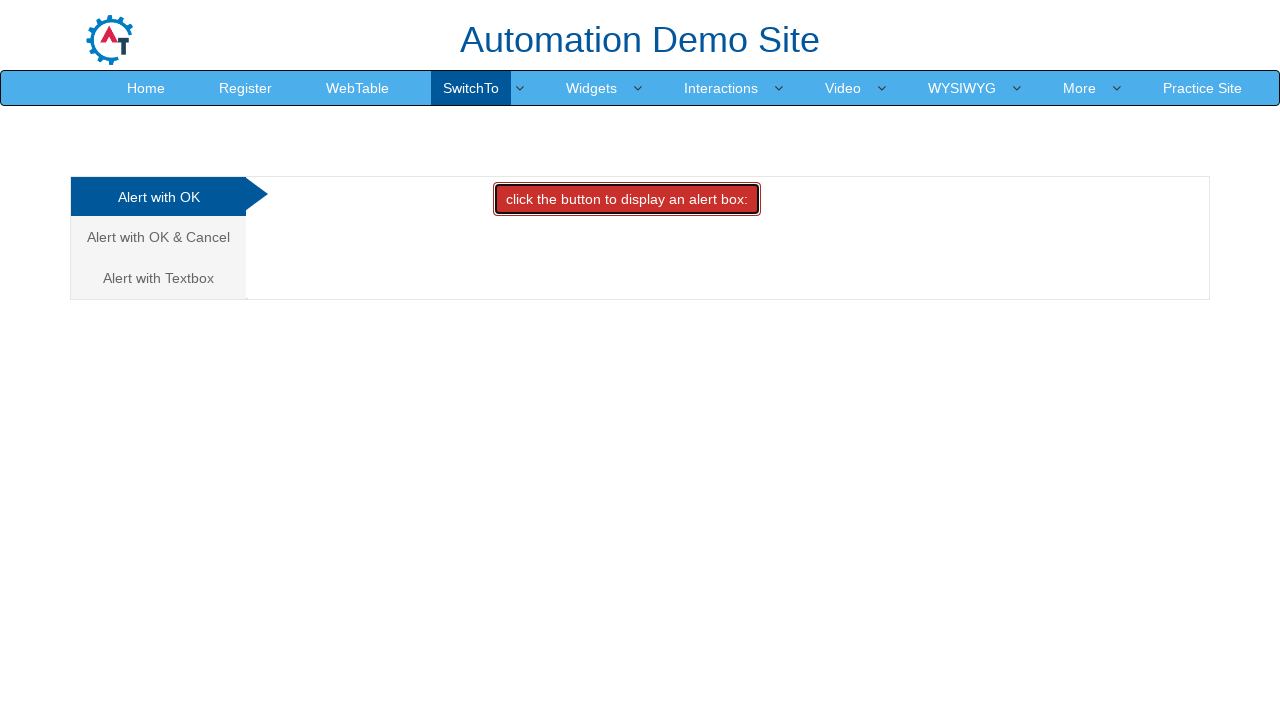

Clicked link to navigate to Alert with OK & Cancel section at (158, 237) on xpath=//a[contains(text(),'Alert with OK & Cancel')]
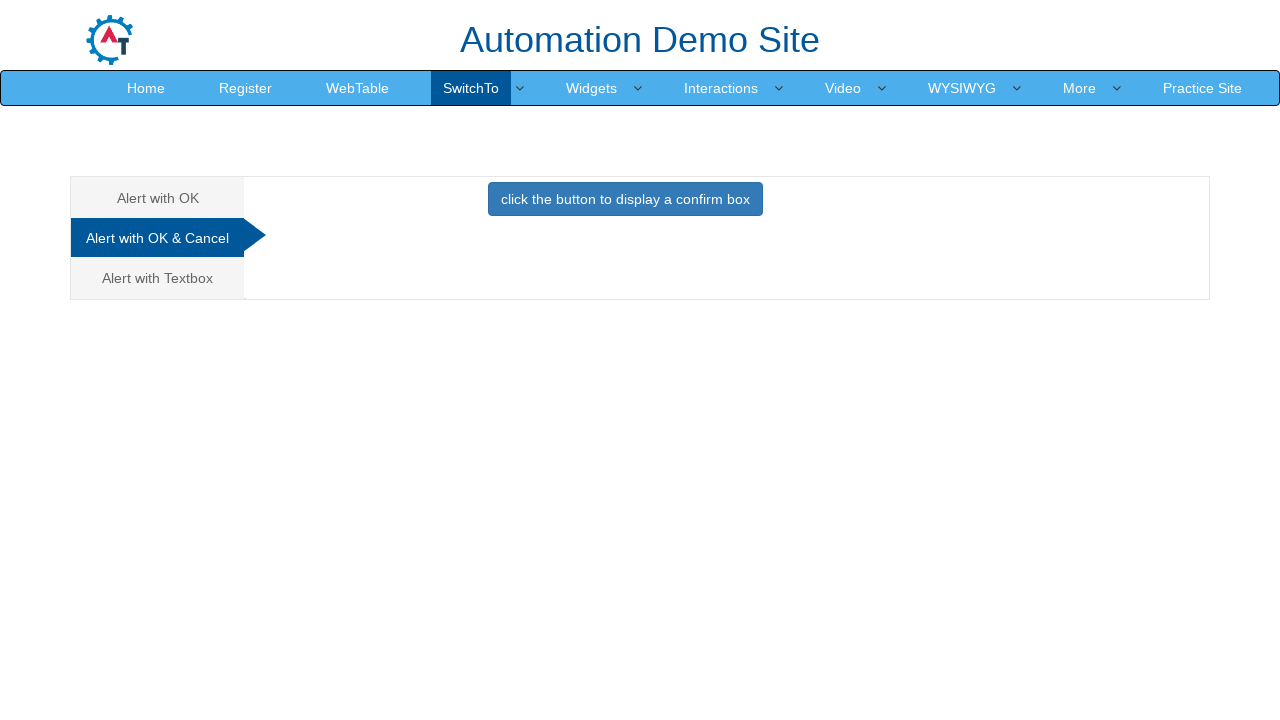

Clicked button to trigger confirmation dialog at (625, 199) on xpath=//button[@class='btn btn-primary']
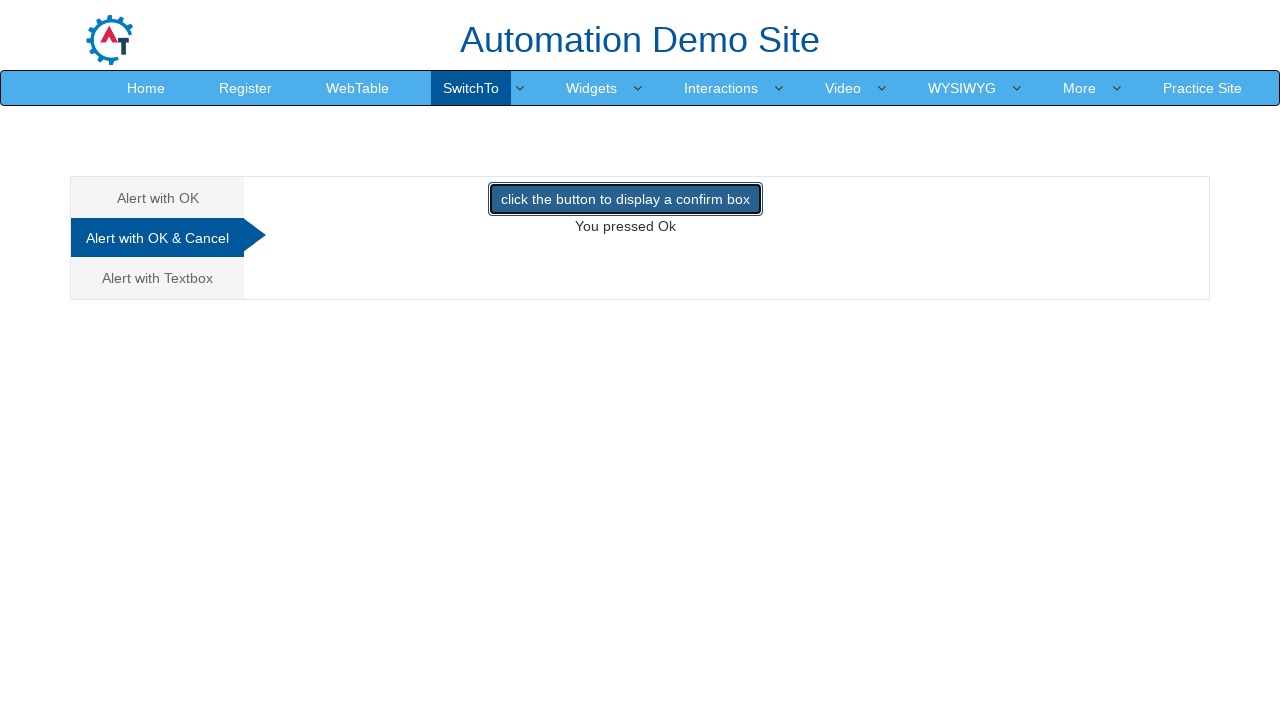

Dismissed confirmation dialog by clicking Cancel
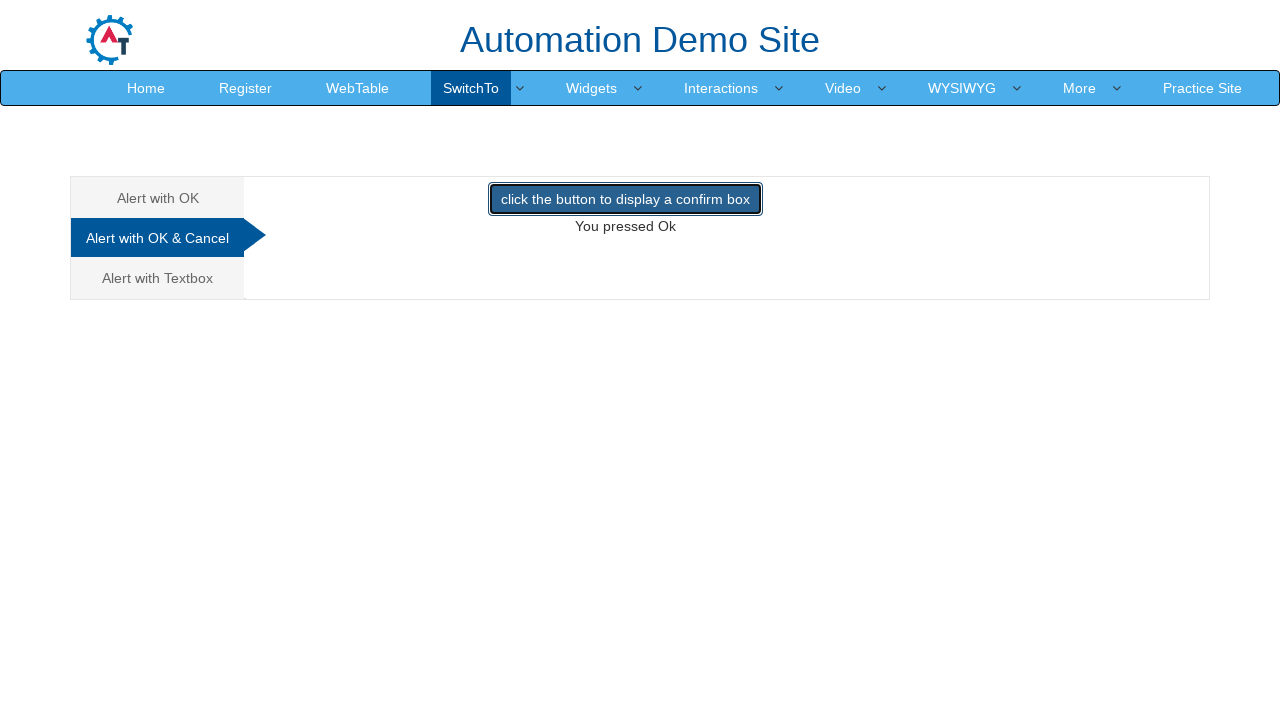

Clicked link to navigate to Alert with Textbox section at (158, 278) on xpath=//a[contains(text(),'Alert with Textbox')]
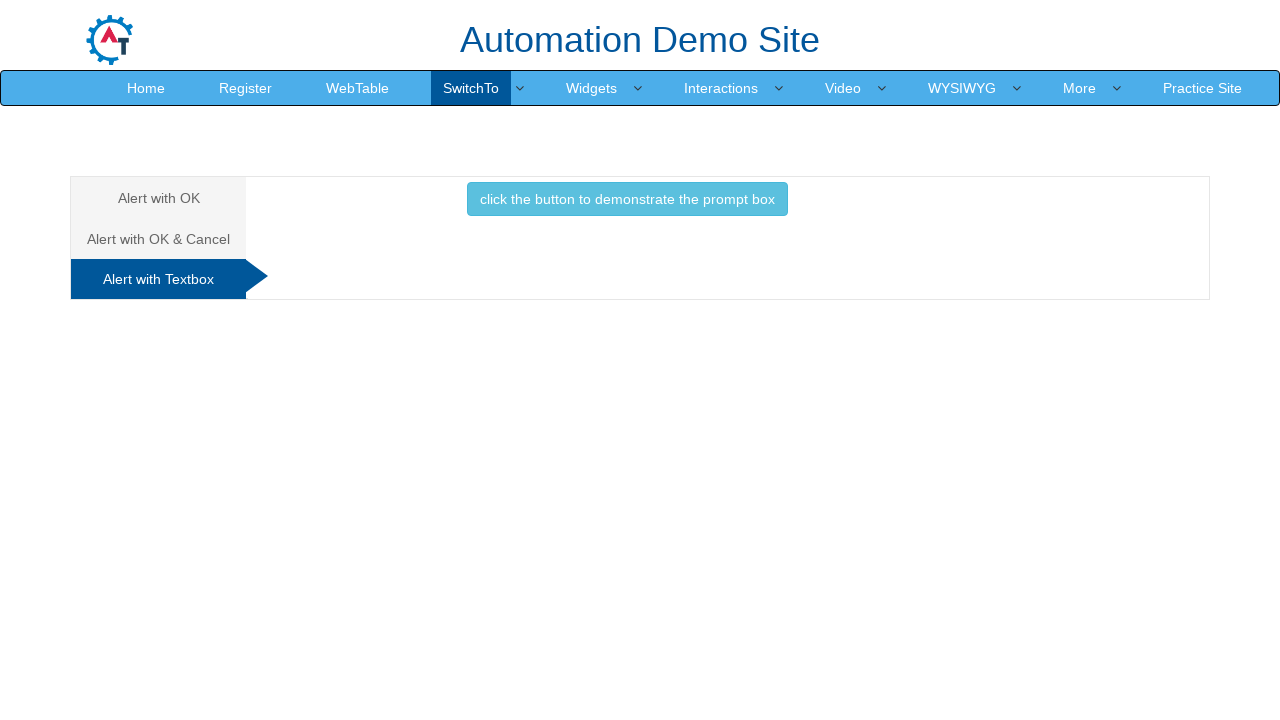

Clicked button to trigger prompt dialog with text input at (627, 199) on xpath=//button[@class='btn btn-info']
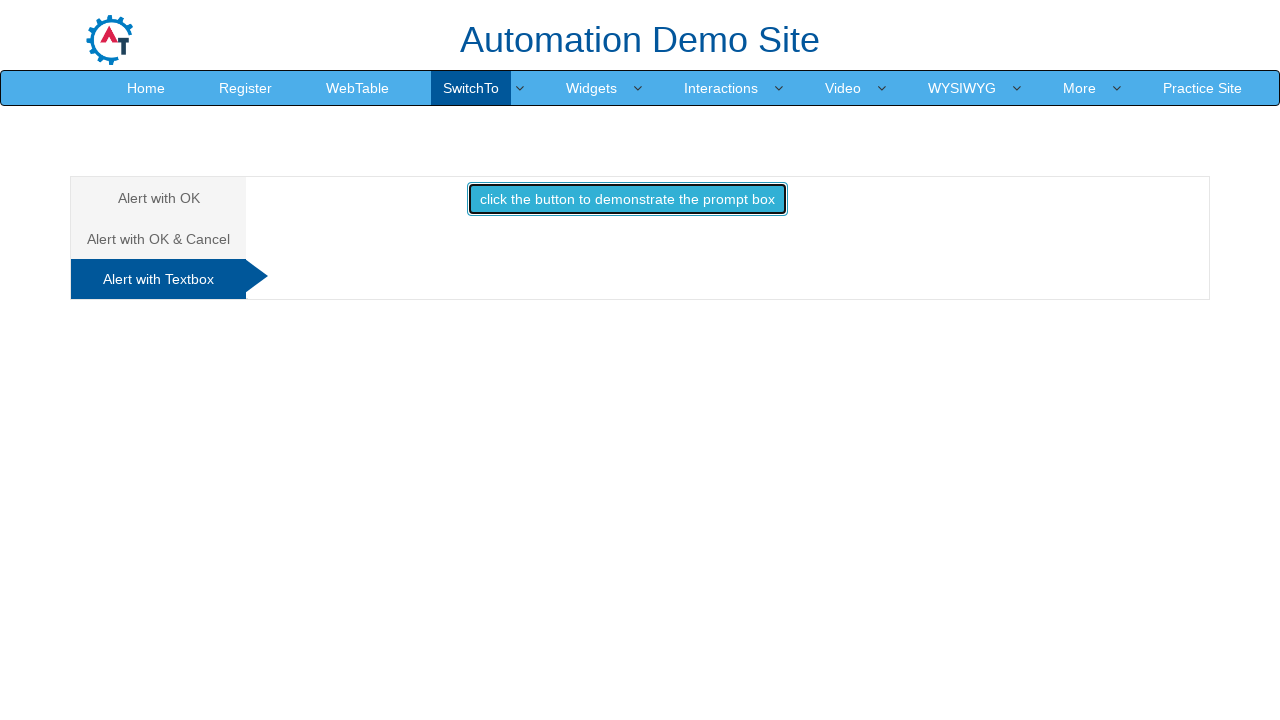

Accepted prompt dialog with text input 'Twinkle'
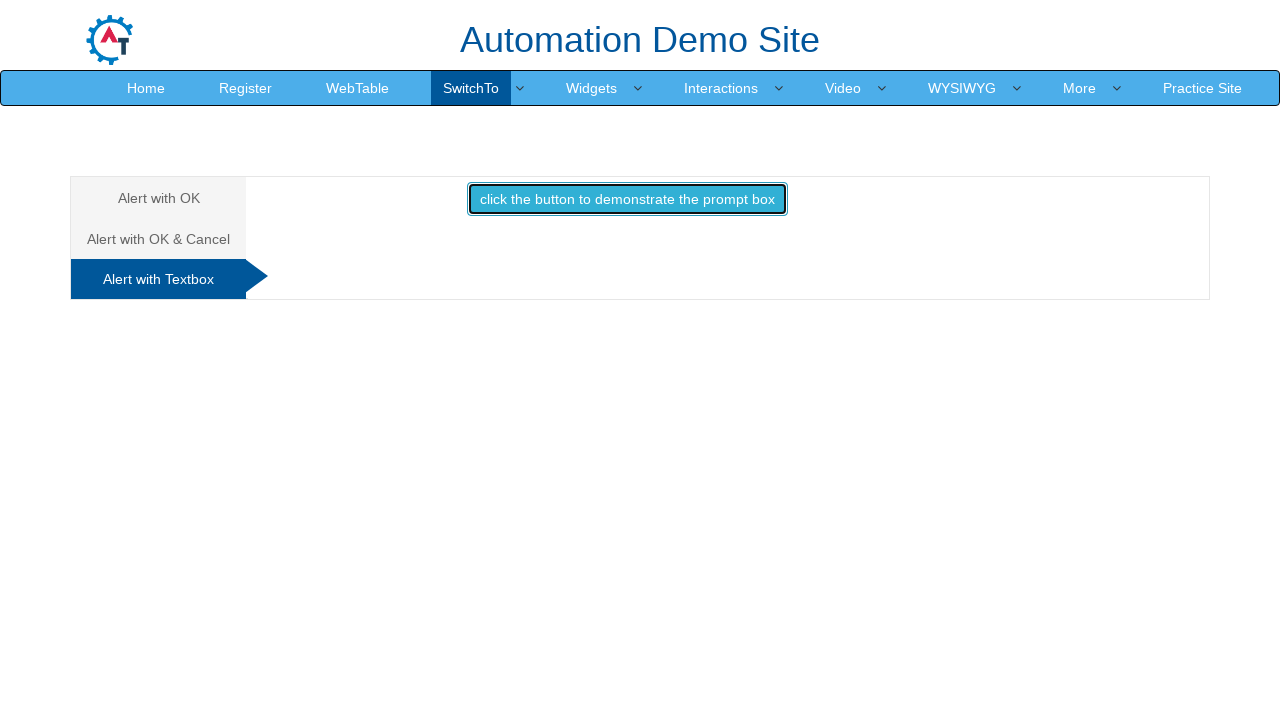

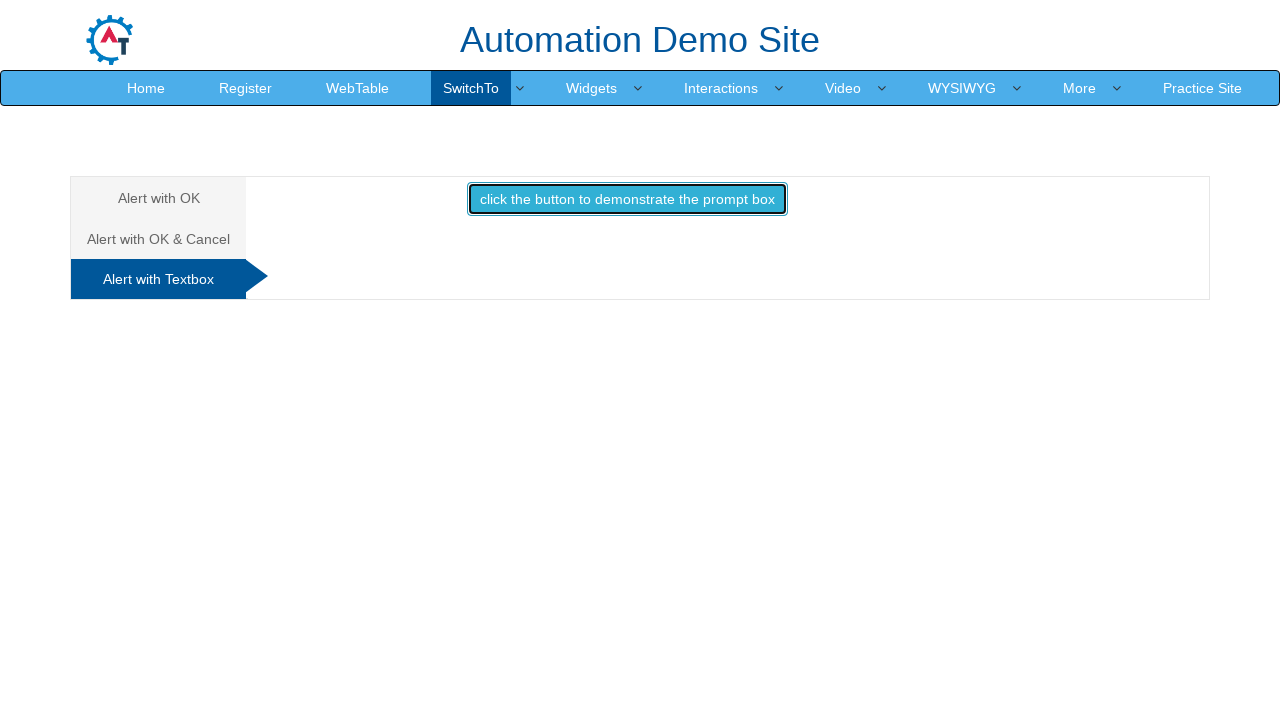